Tests checkbox functionality by verifying the checkbox state, clicking it to change the state, and checking display and enabled properties

Starting URL: https://the-internet.herokuapp.com/checkboxes

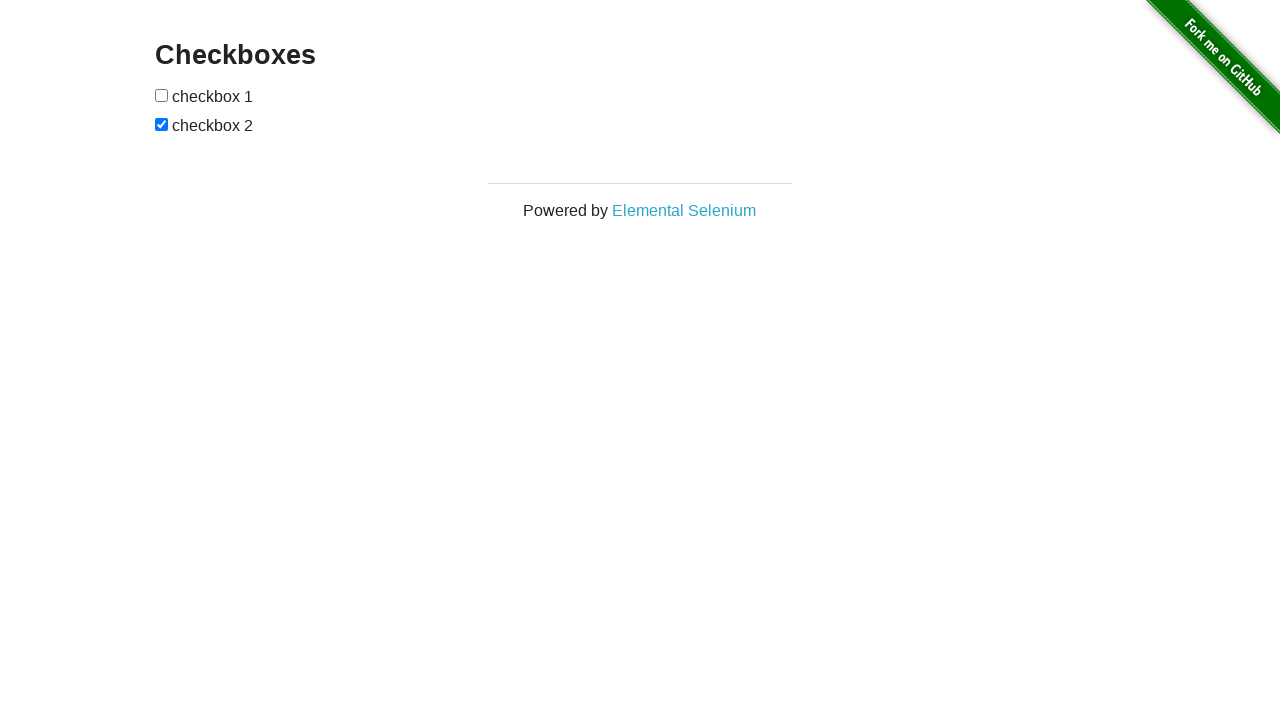

Located the first checkbox element
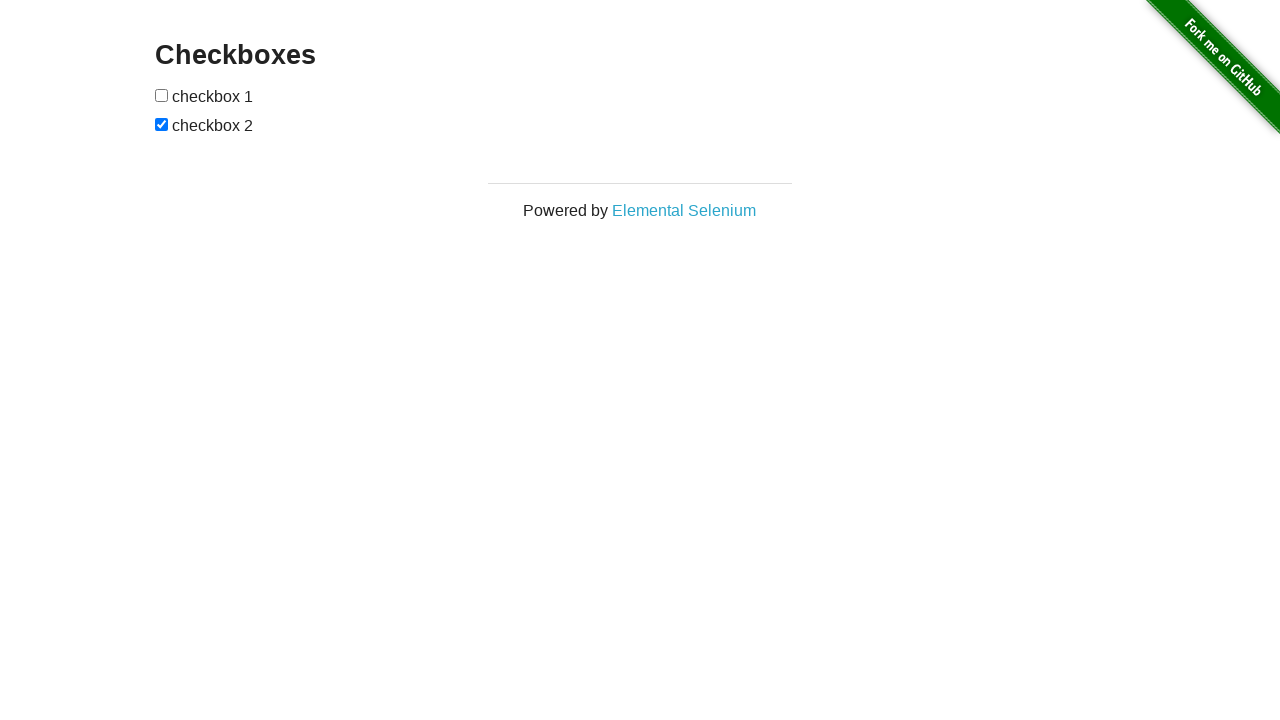

Checked initial checkbox state: False
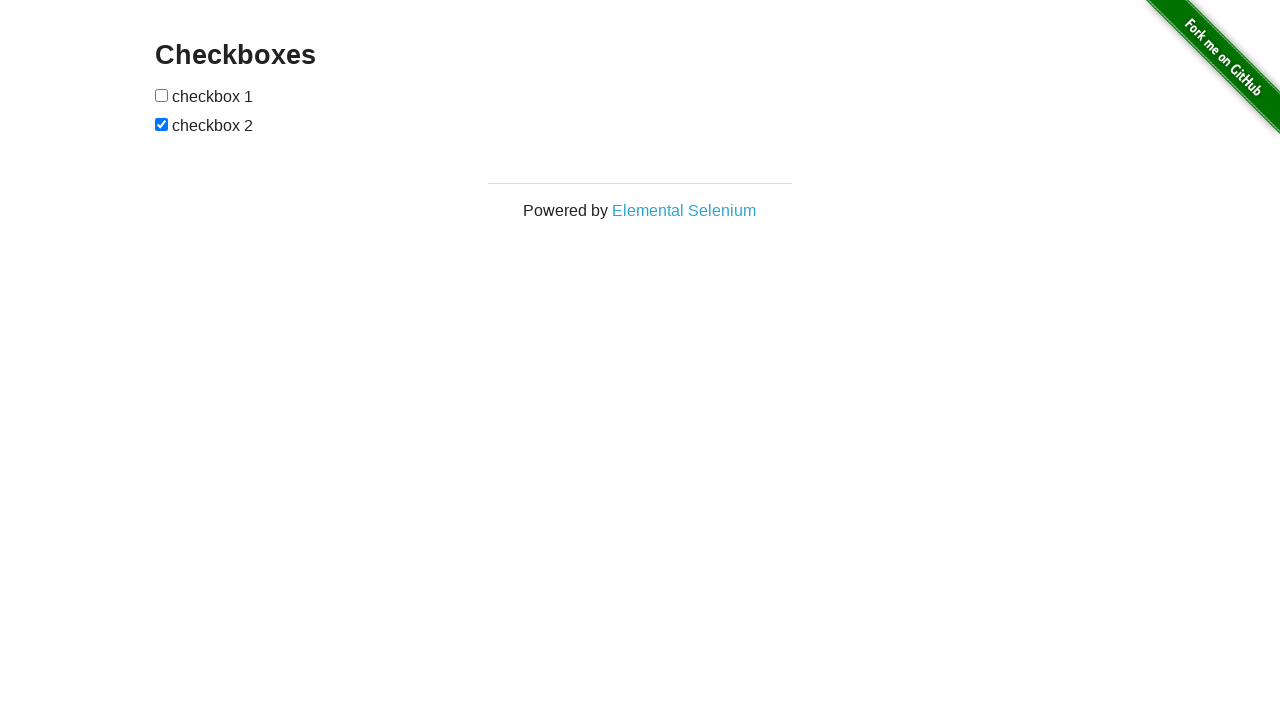

Clicked the checkbox to toggle its state at (162, 95) on (//*[@id='checkboxes']/input)[1]
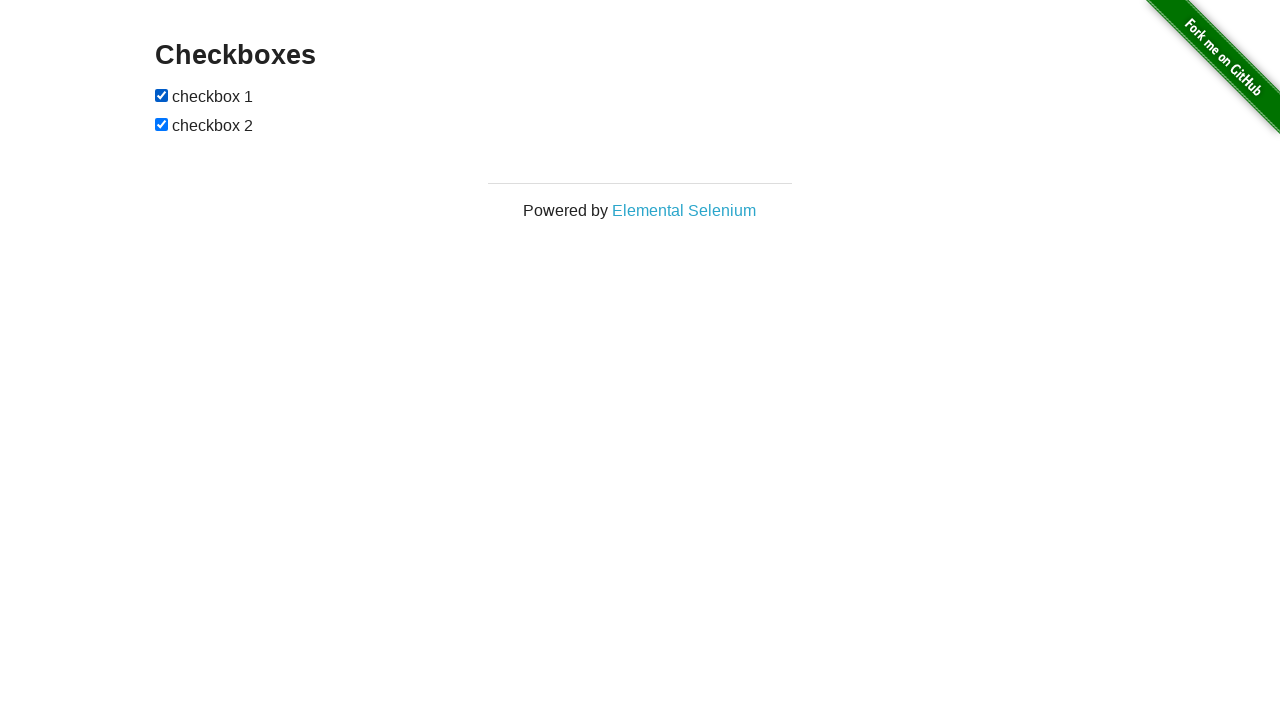

Verified checkbox state after click: True
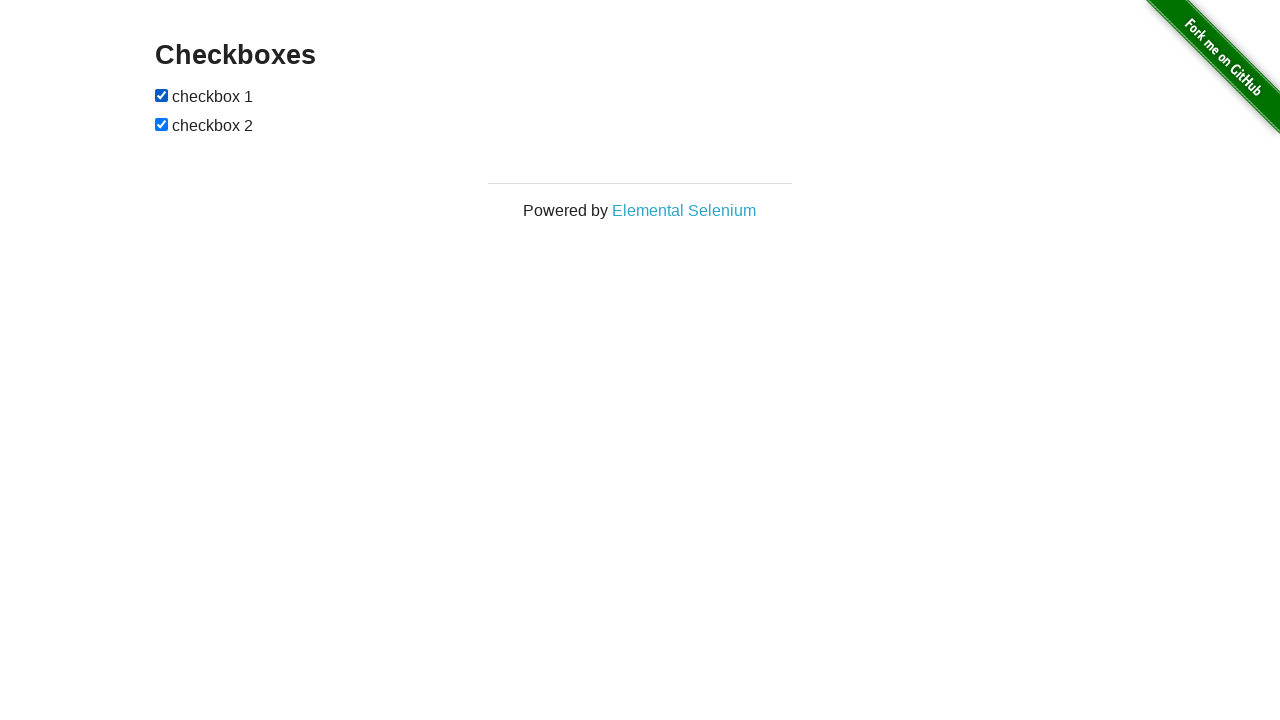

Verified checkbox is displayed: True
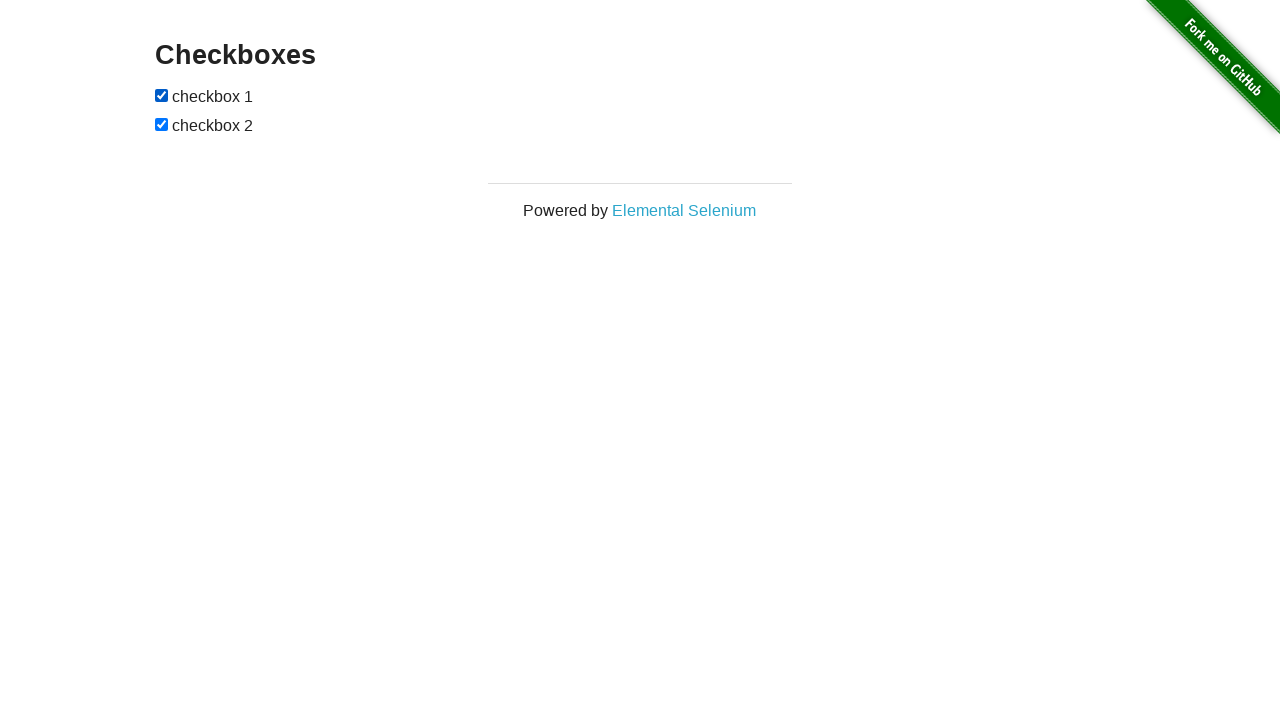

Verified checkbox is enabled: True
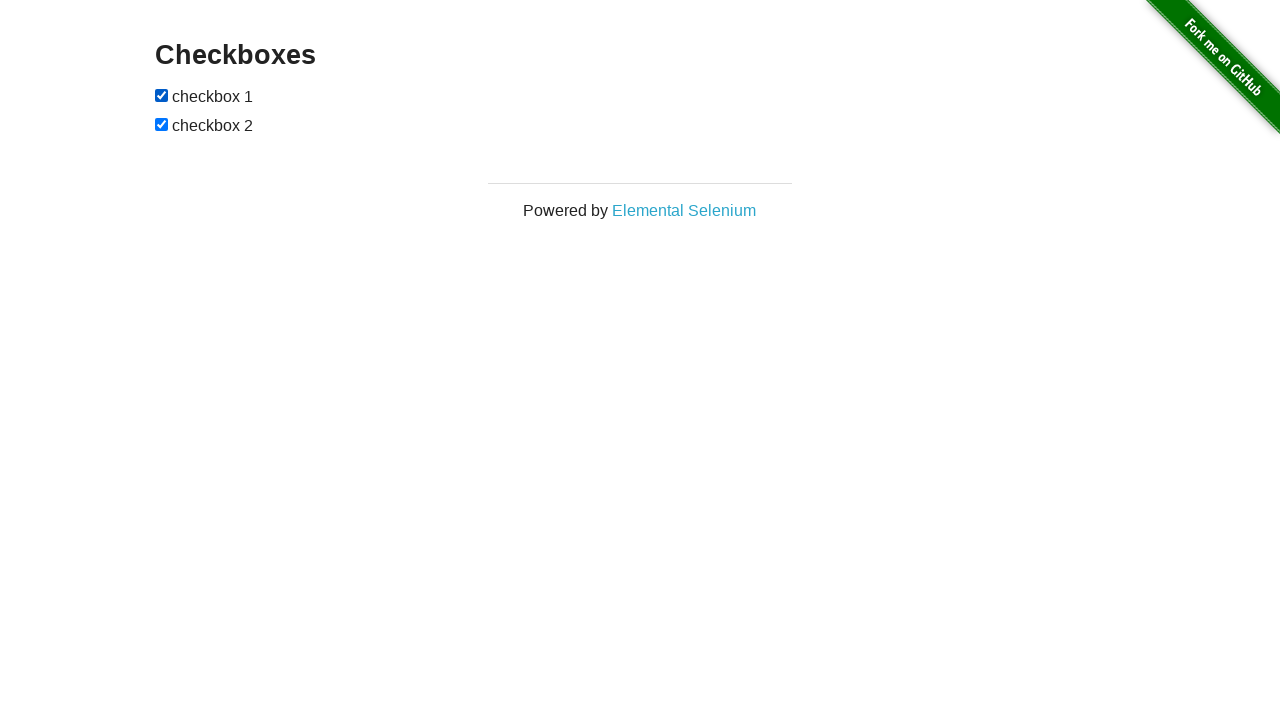

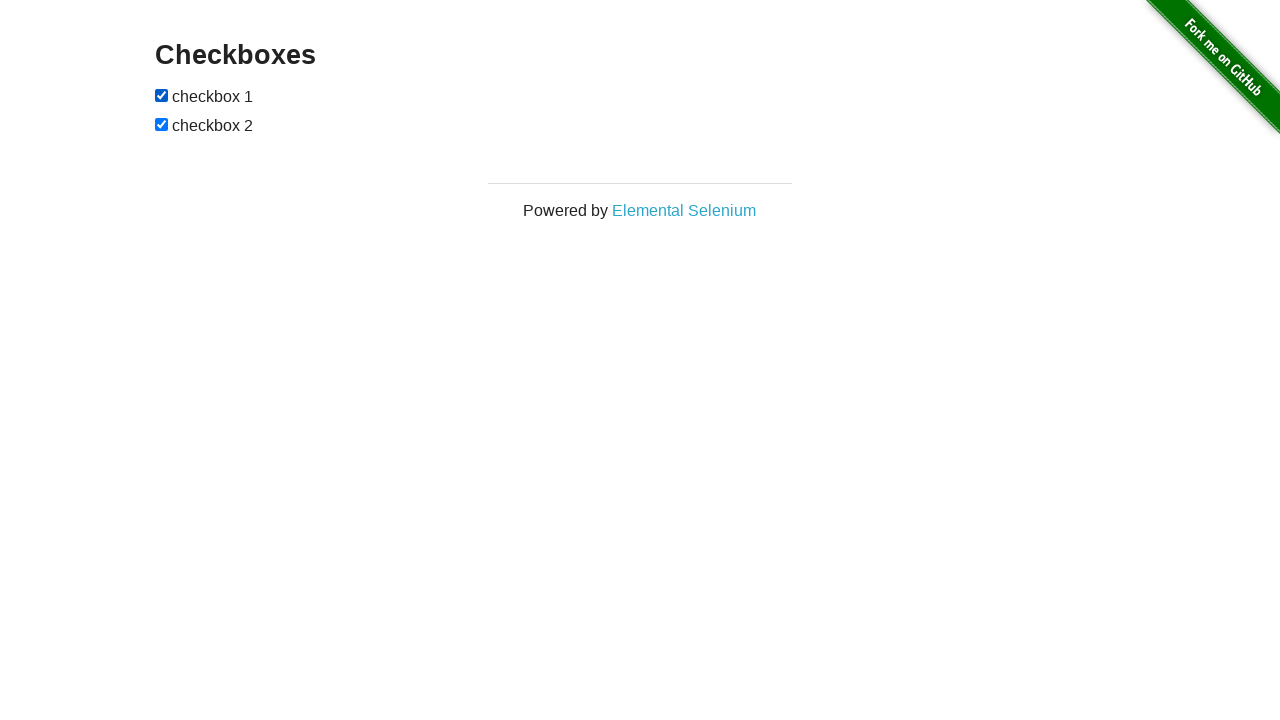